Tests hover functionality by hovering over an image element and verifying that the caption becomes visible

Starting URL: http://the-internet.herokuapp.com/hovers

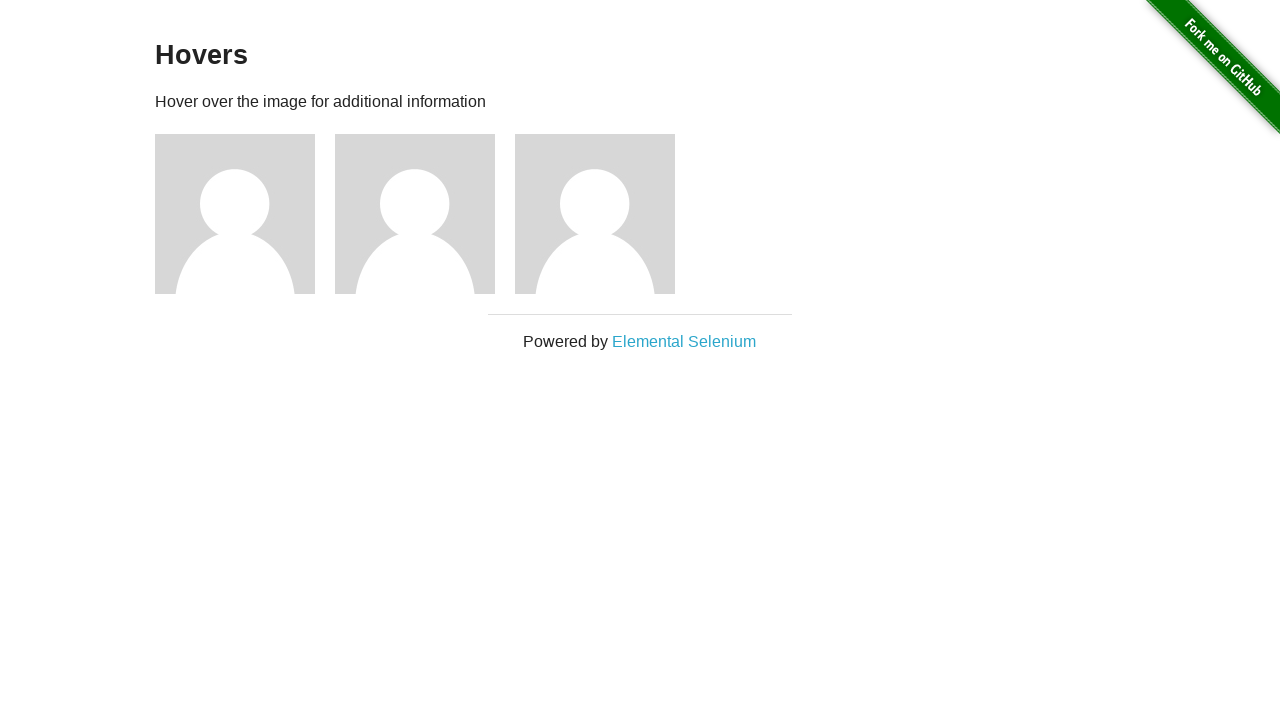

Located the second image element
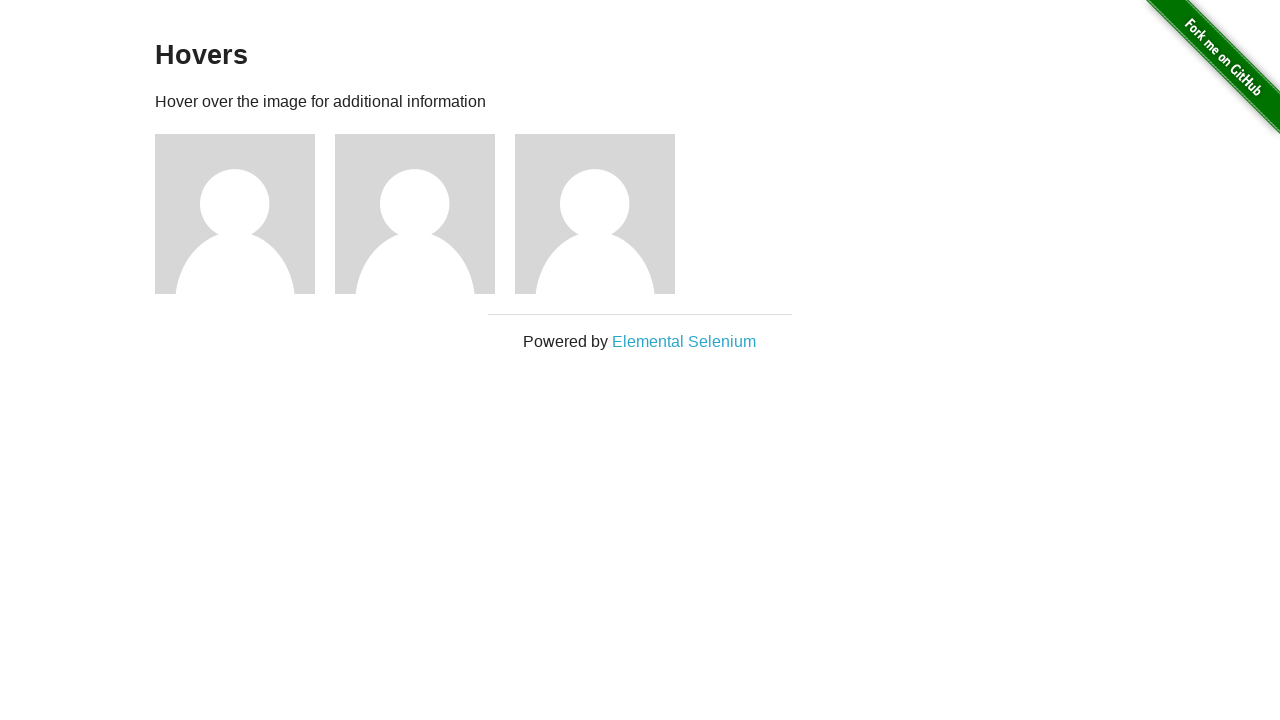

Hovered over the second image at (425, 214) on .figure:nth-of-type(2)
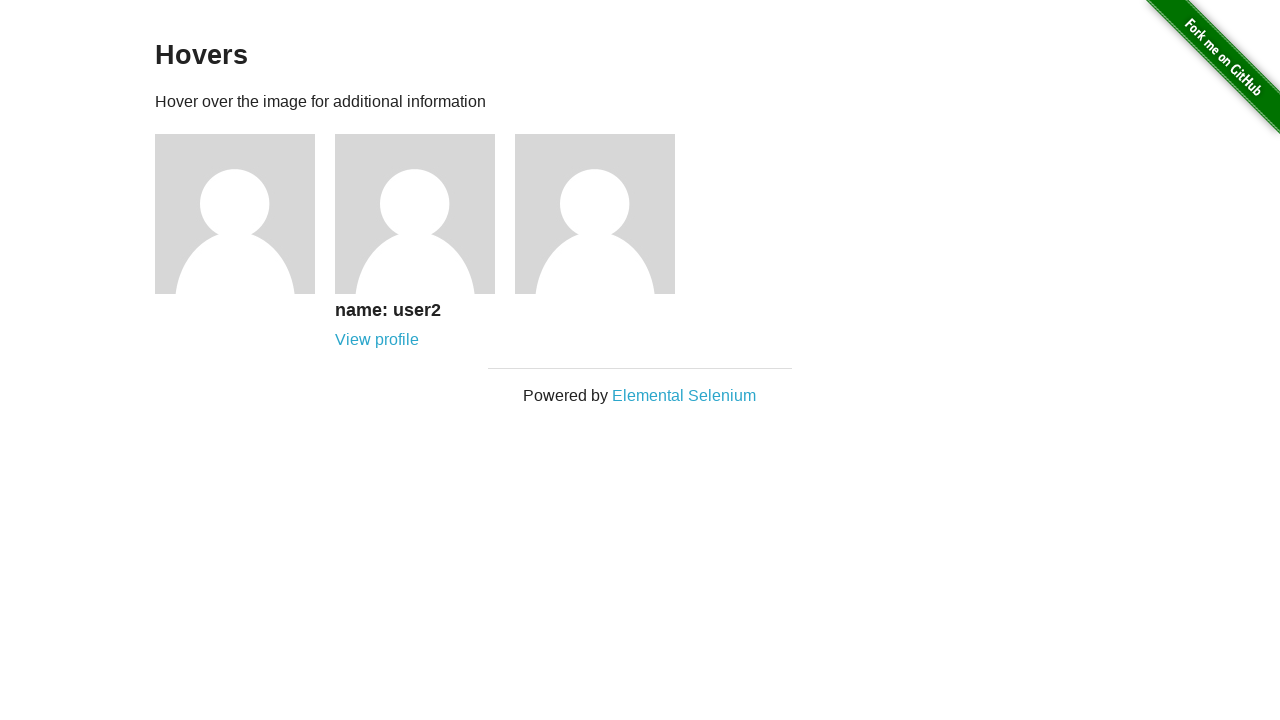

Waited for the second caption to become visible
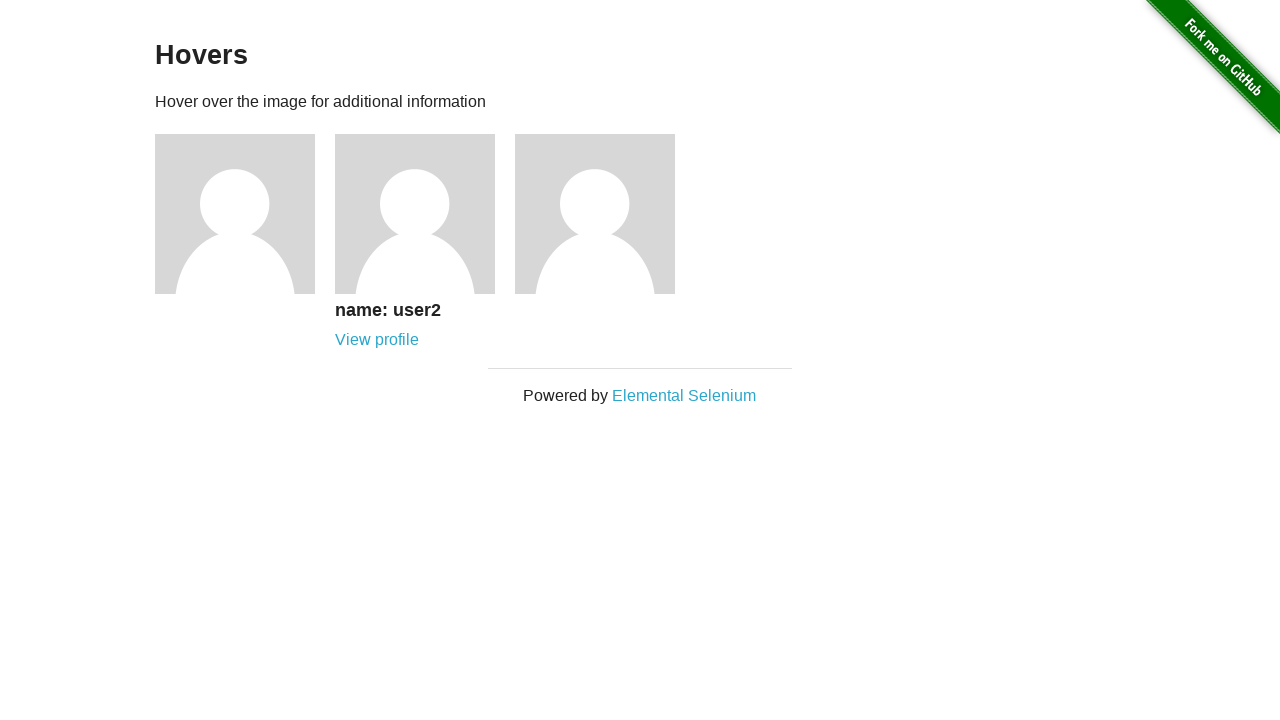

Verified that the caption is visible
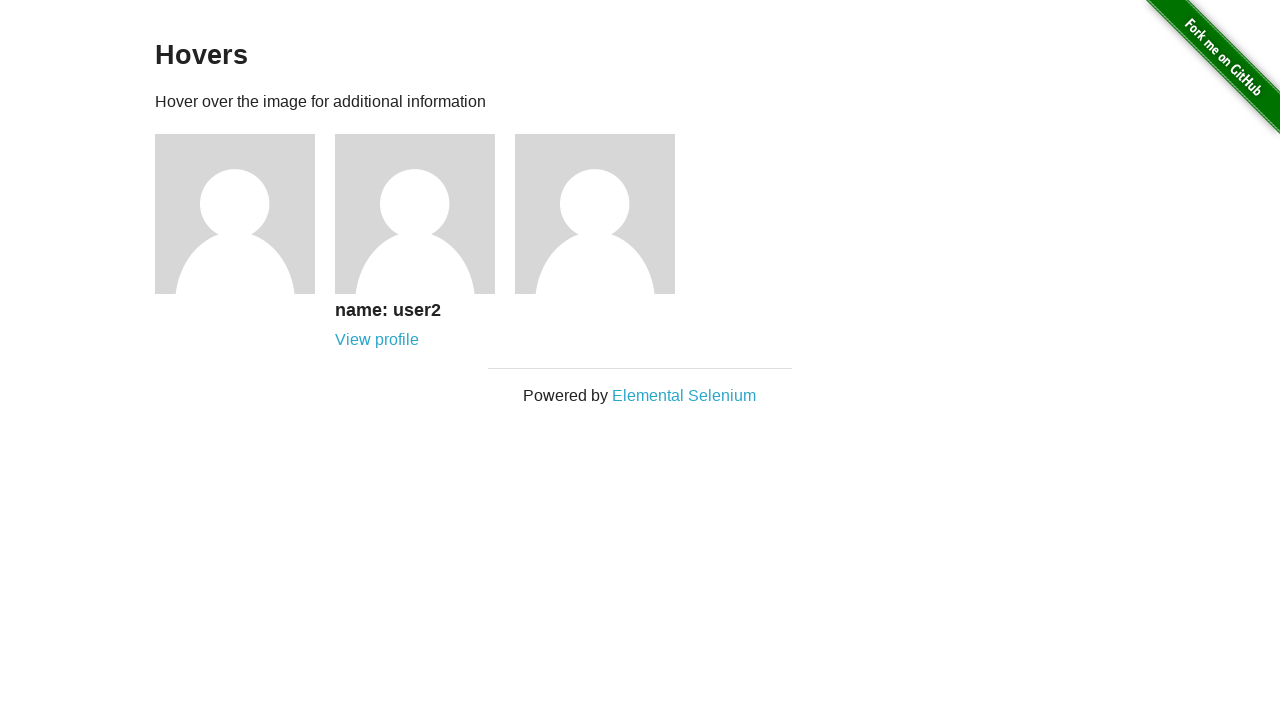

Verified that the caption contains 'user2' text
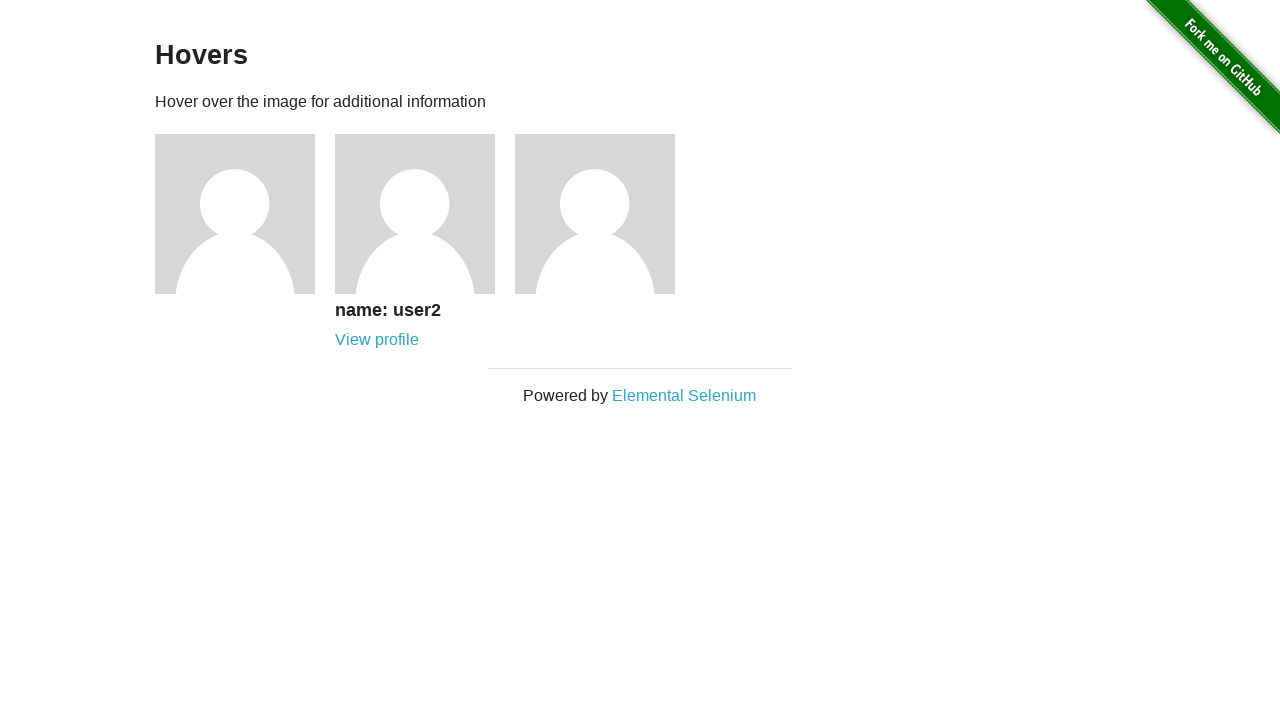

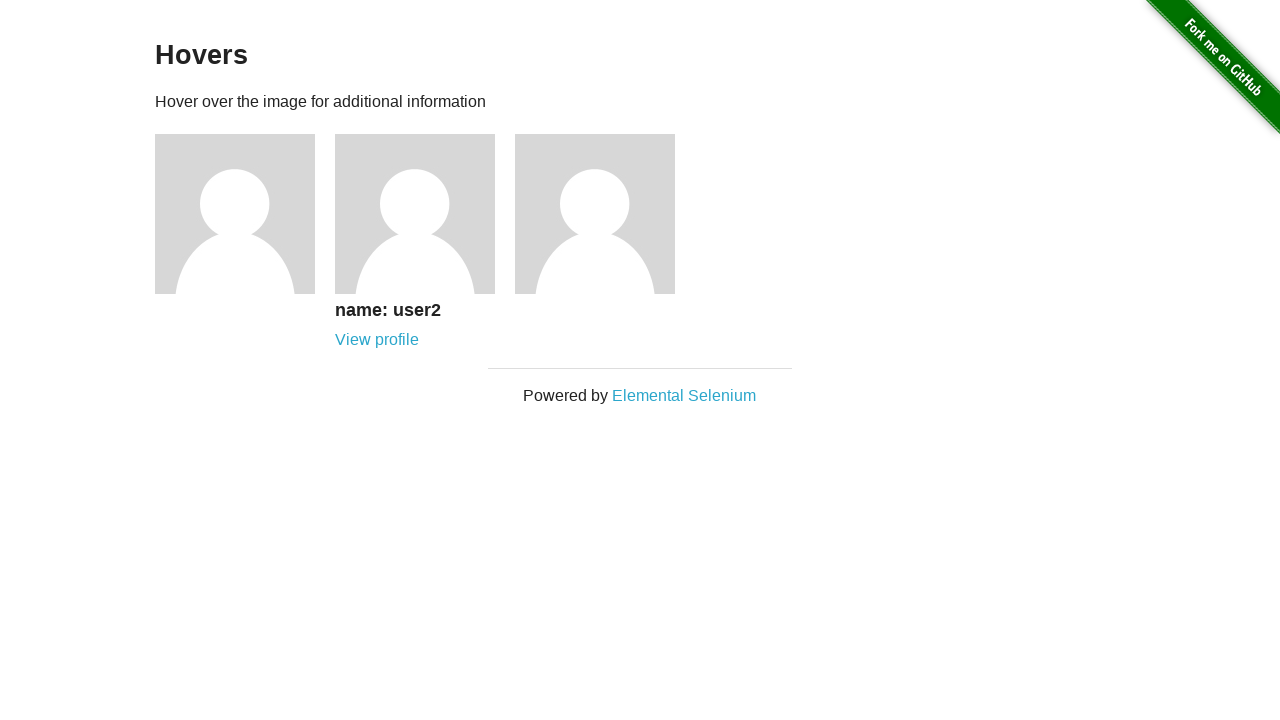